Tests the registration form by opening the signup modal and filling out all form fields including name, email, password, and company

Starting URL: https://danube-web.shop/

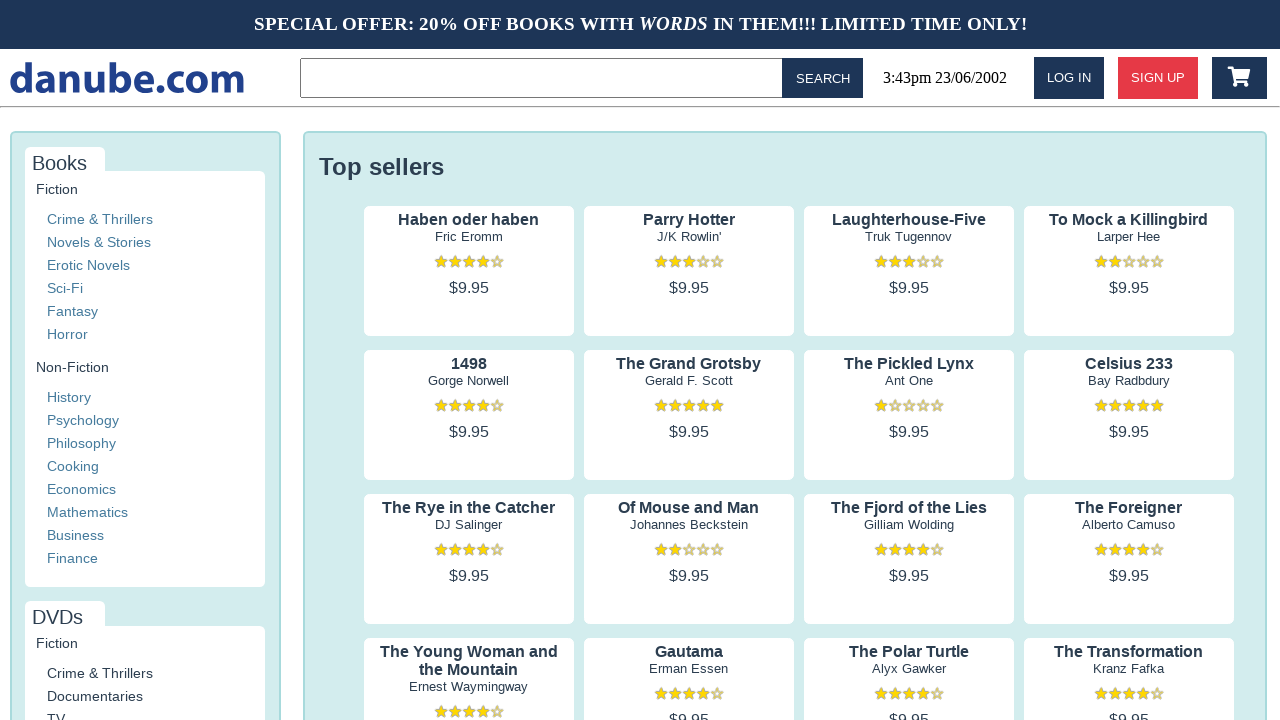

Navigated to Danube Web Shop homepage
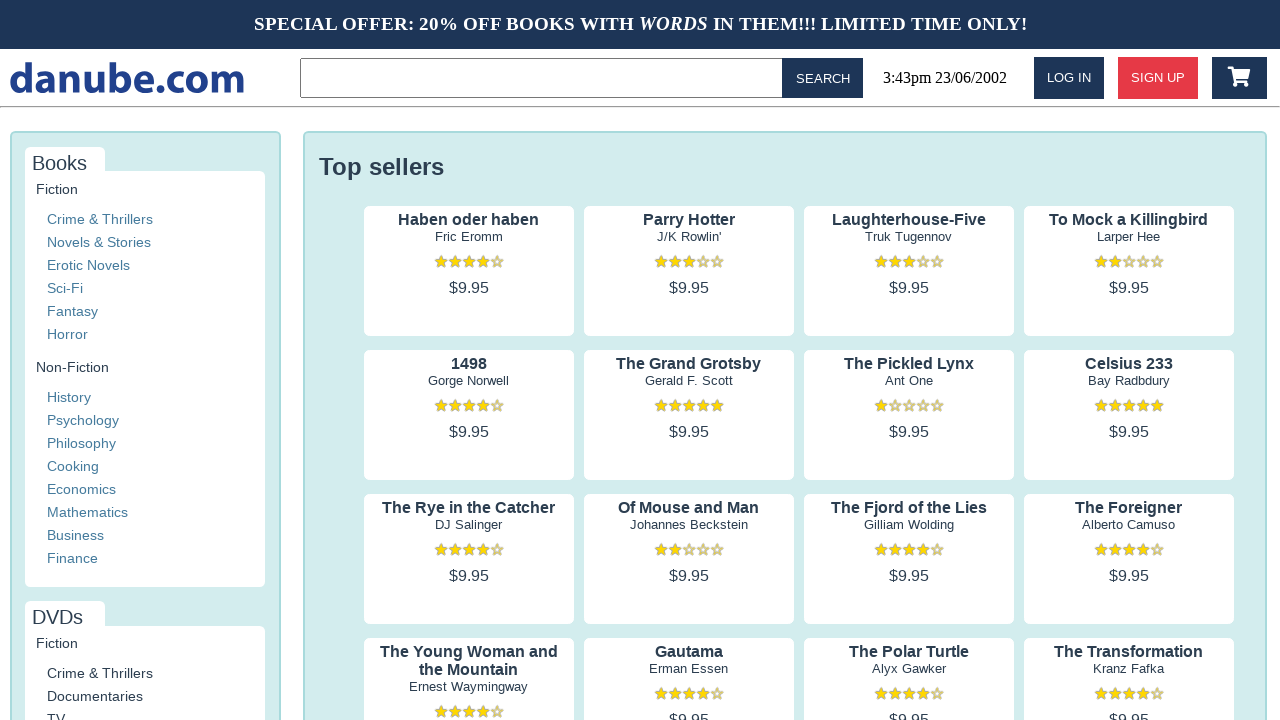

Clicked signup button to open registration modal at (1158, 78) on #signup
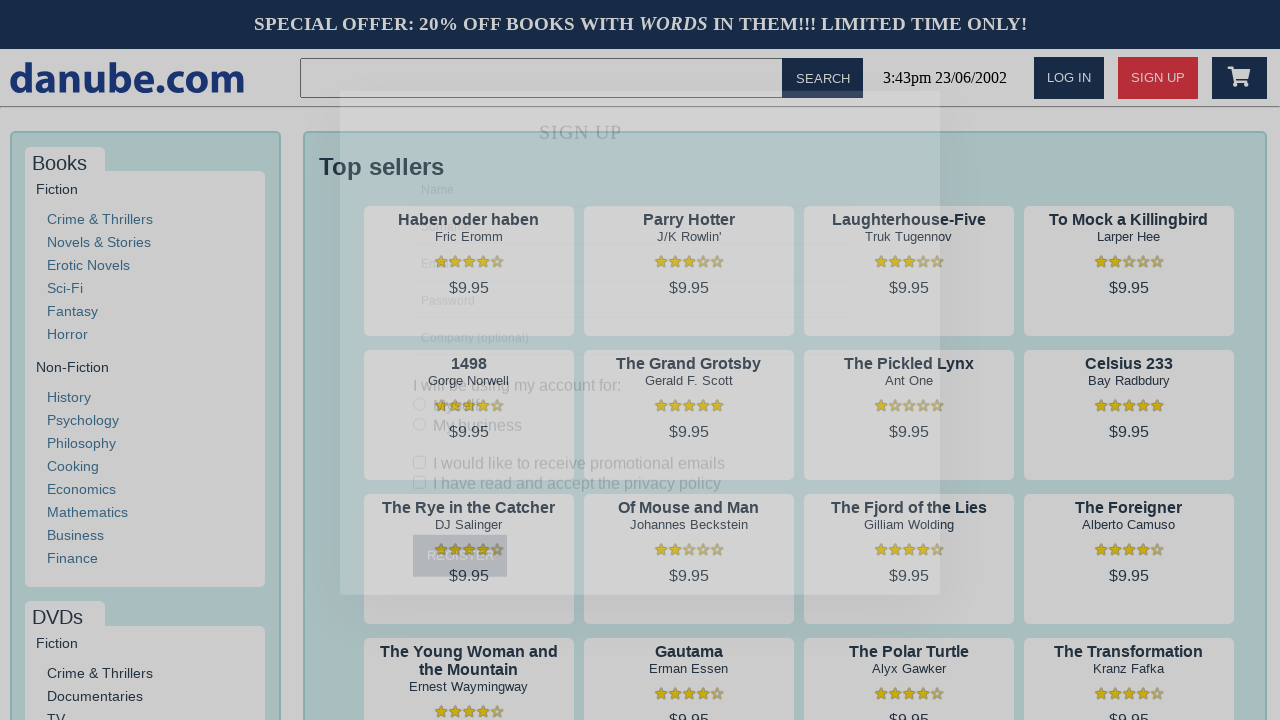

Clicked name field in registration form at (633, 208) on #s-name
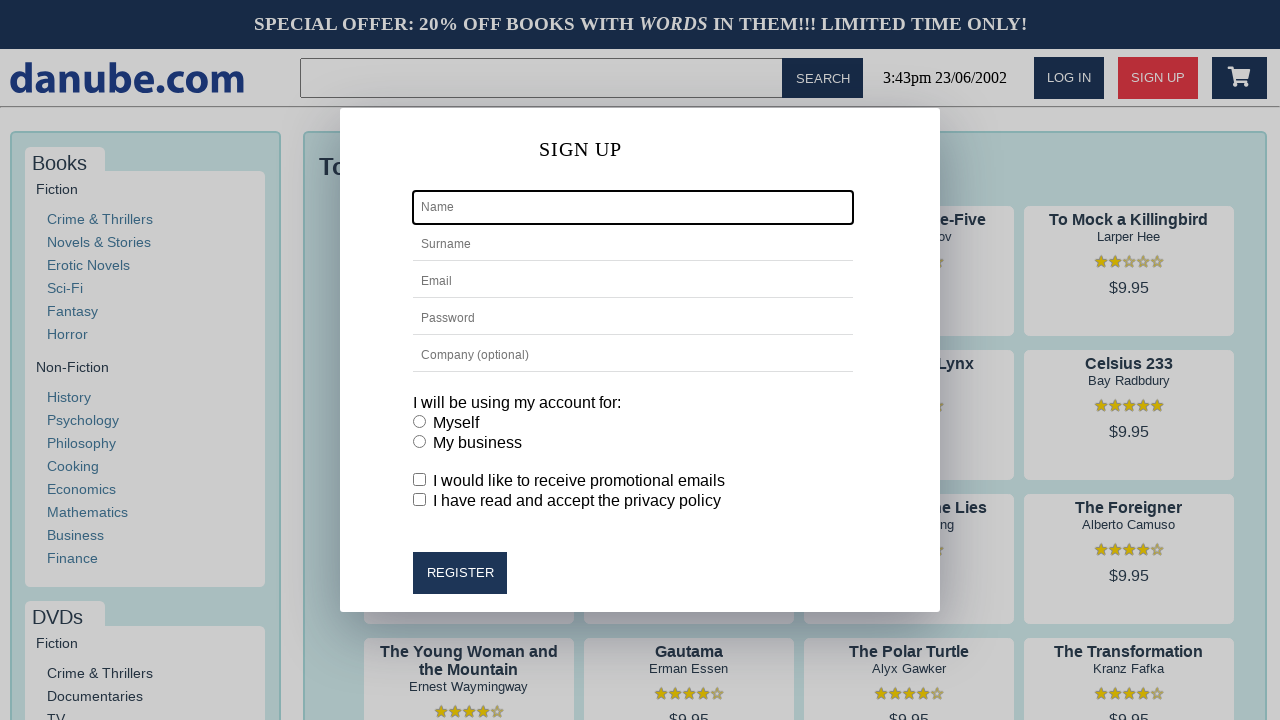

Filled in name field with 'Jane' on #s-name
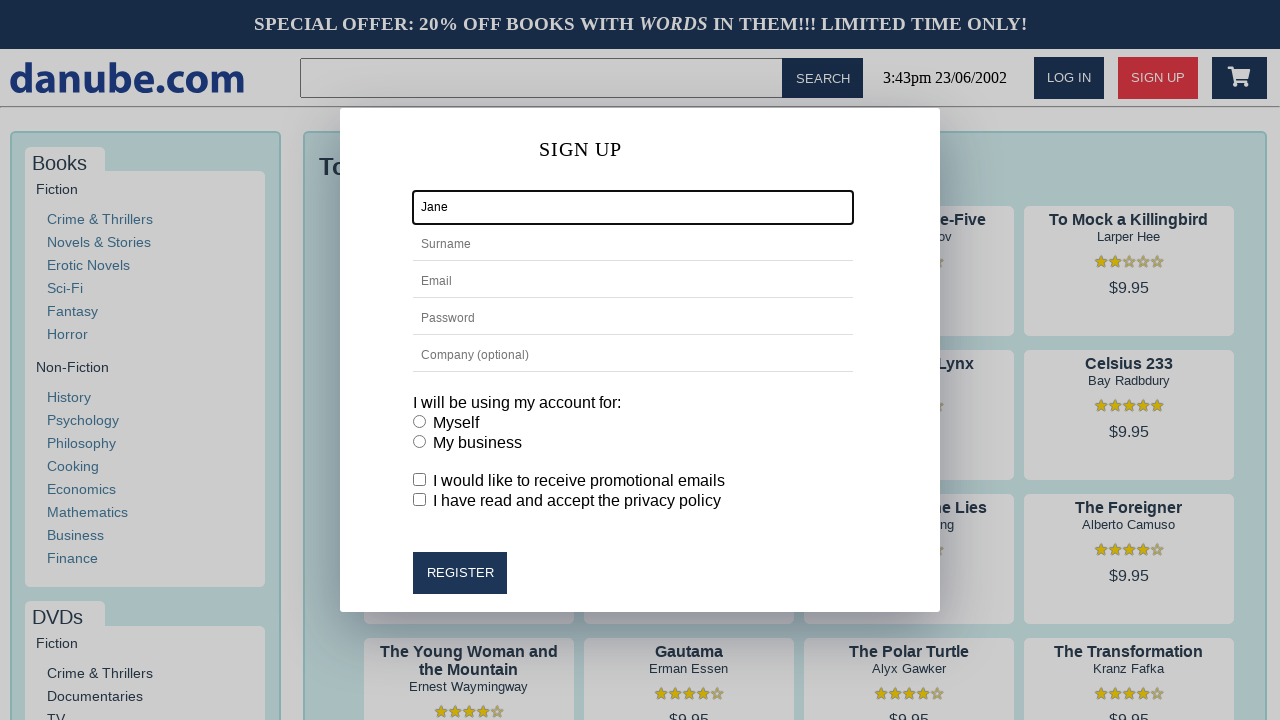

Filled in surname field with 'Doe' on #s-surname
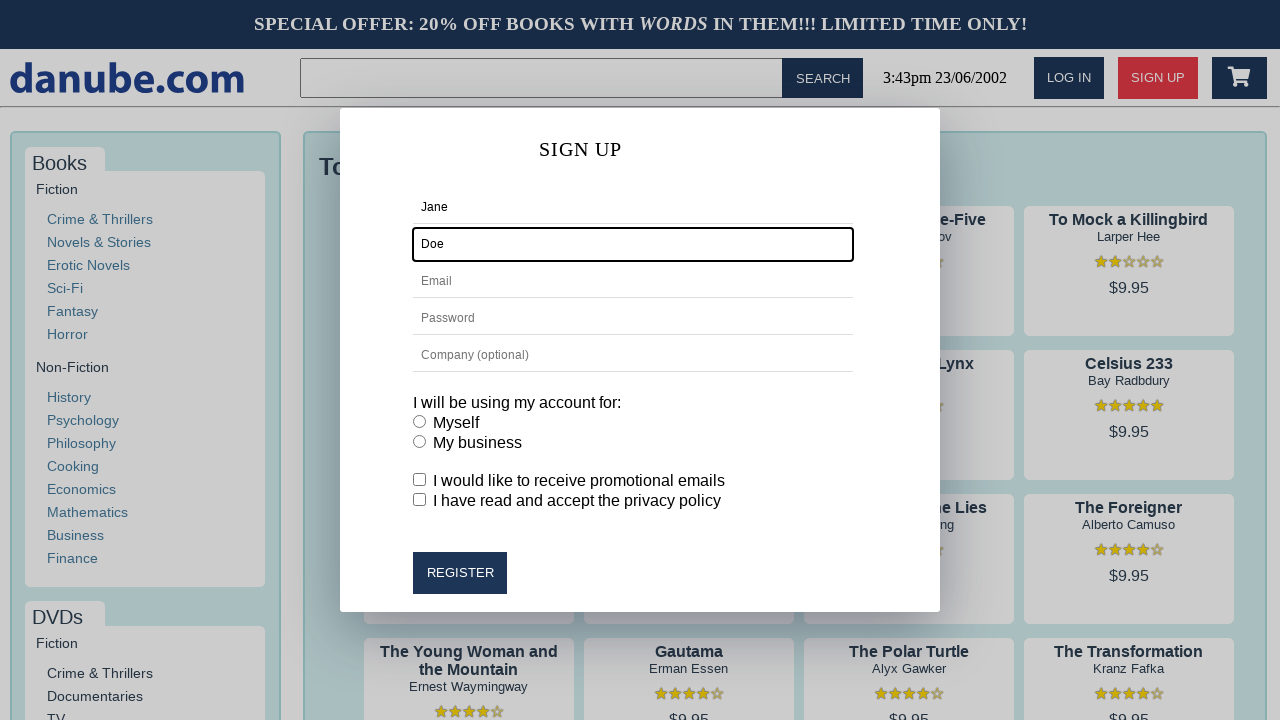

Filled in email field with 'jane.doe7832@example.com' on #s-email
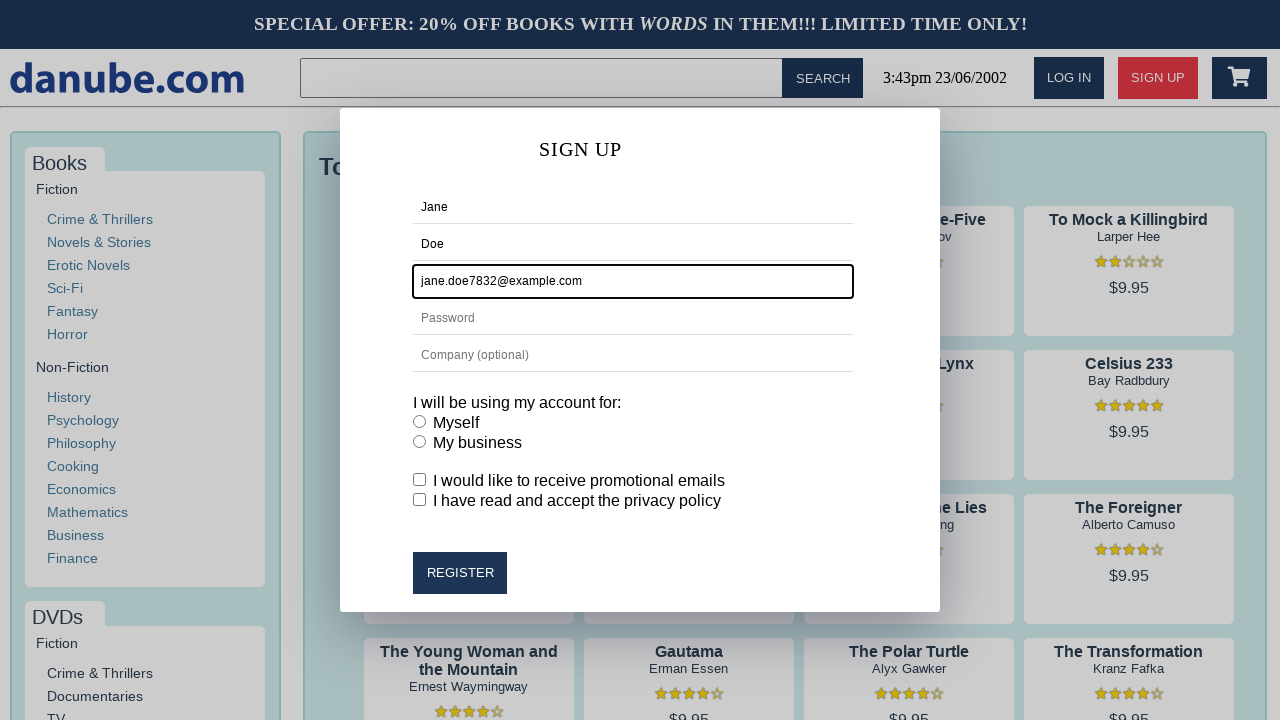

Filled in password field with secure password on #s-password2
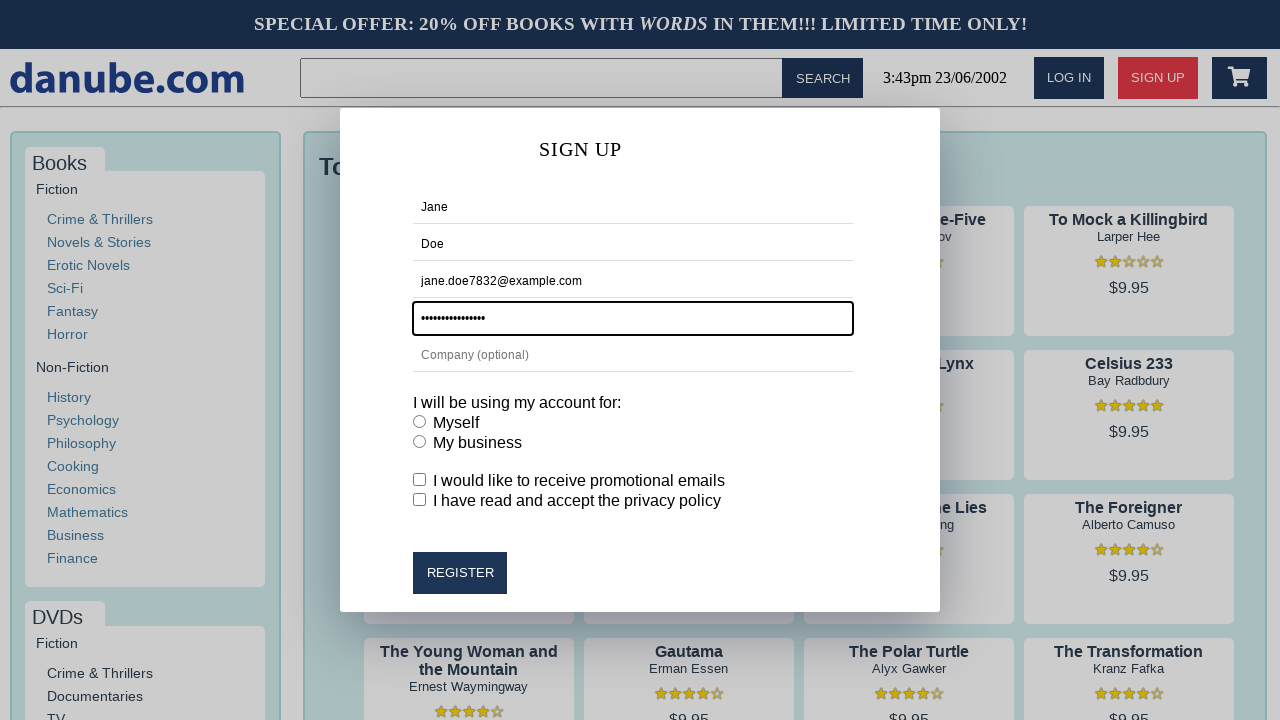

Filled in company field with 'Checkly Inc.' on #s-company
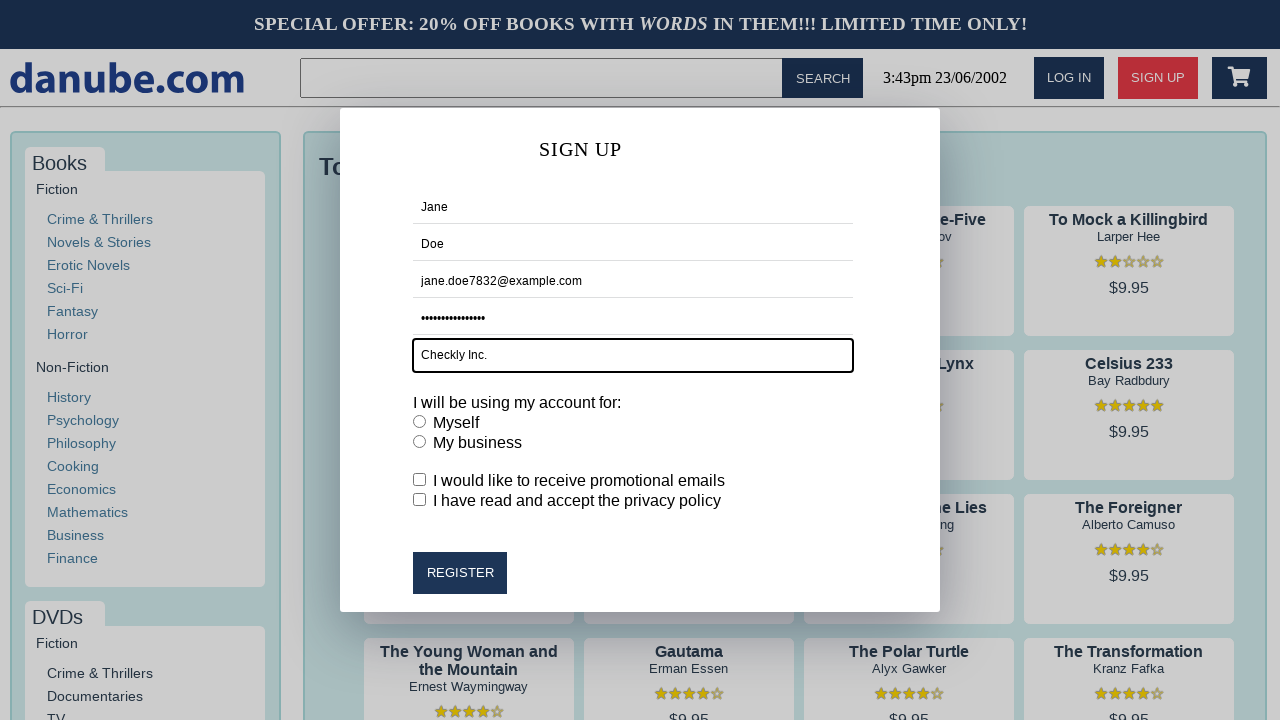

Checked business checkbox at (420, 442) on #business
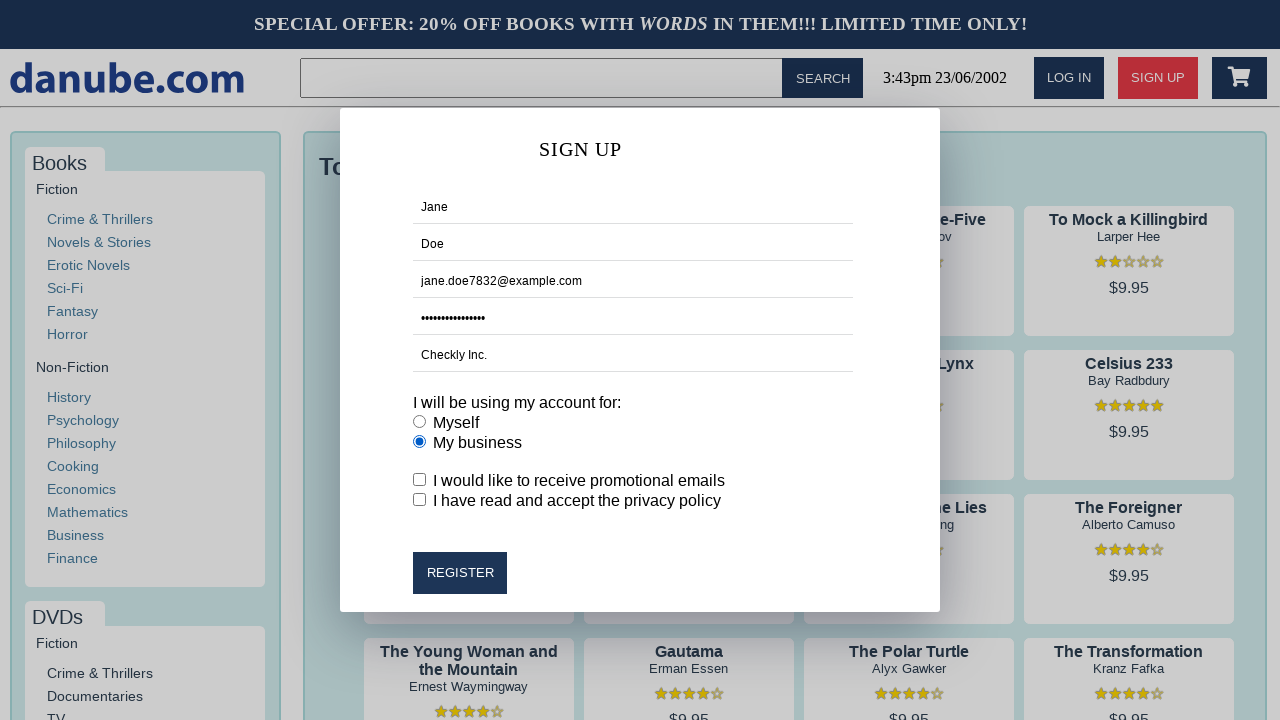

Checked marketing agreement checkbox at (420, 480) on #marketing-agreement
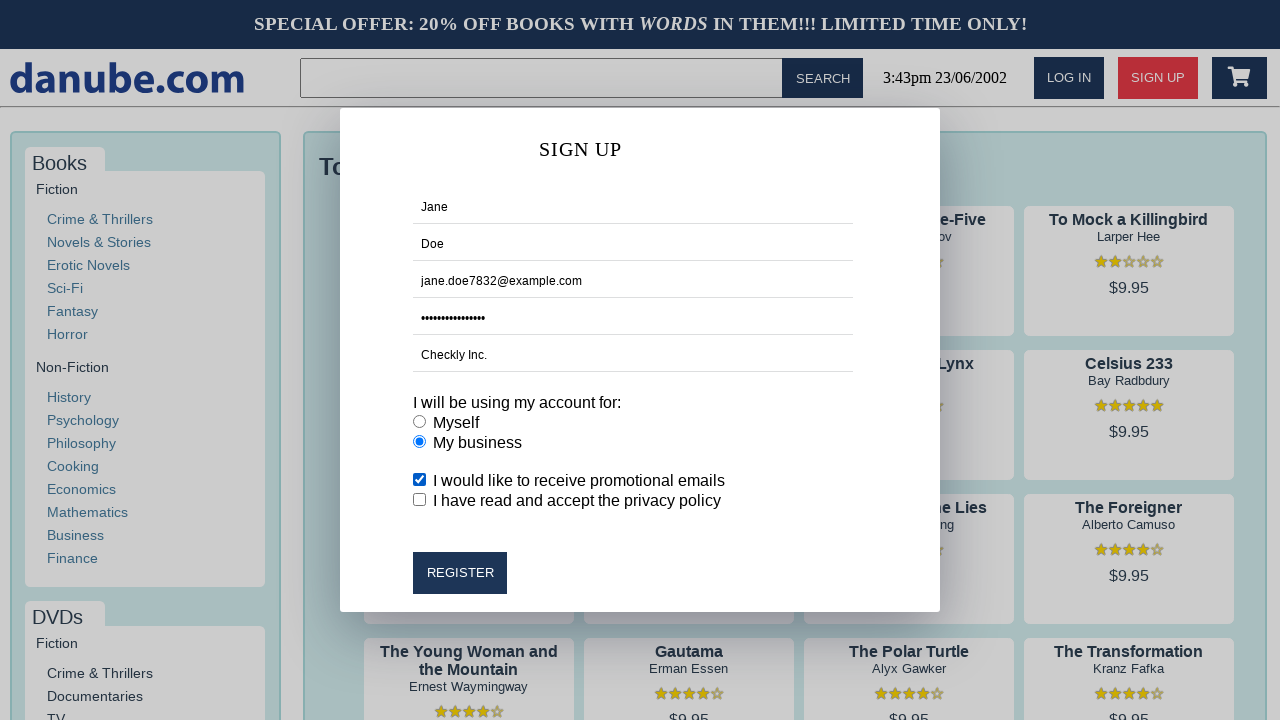

Checked privacy policy checkbox at (420, 500) on #privacy-policy
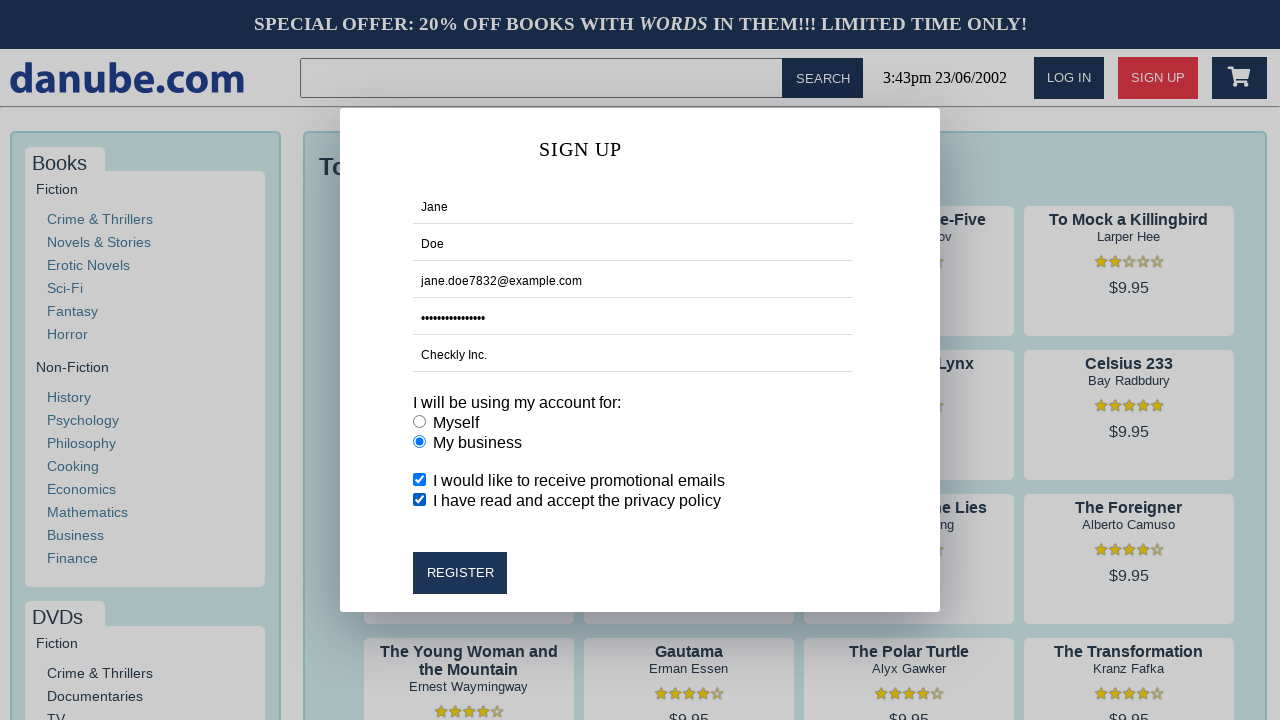

Clicked register button to submit the form at (460, 573) on #register-btn
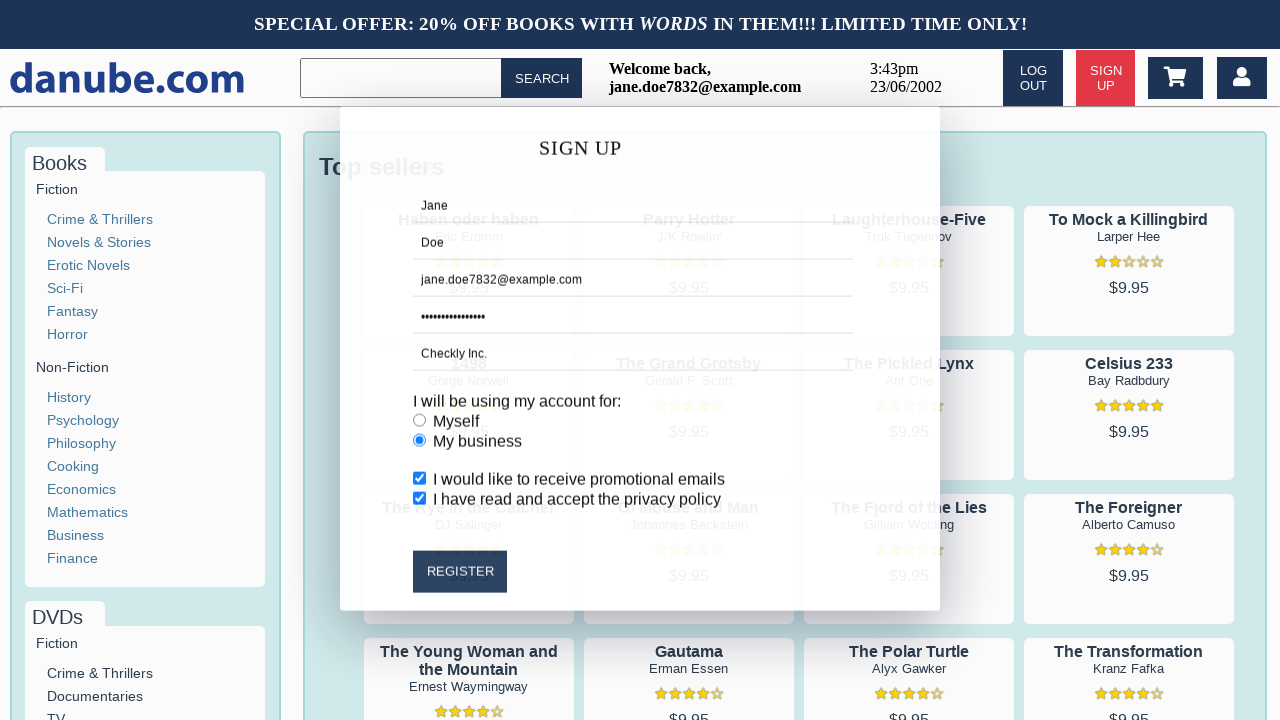

Registration success message appeared
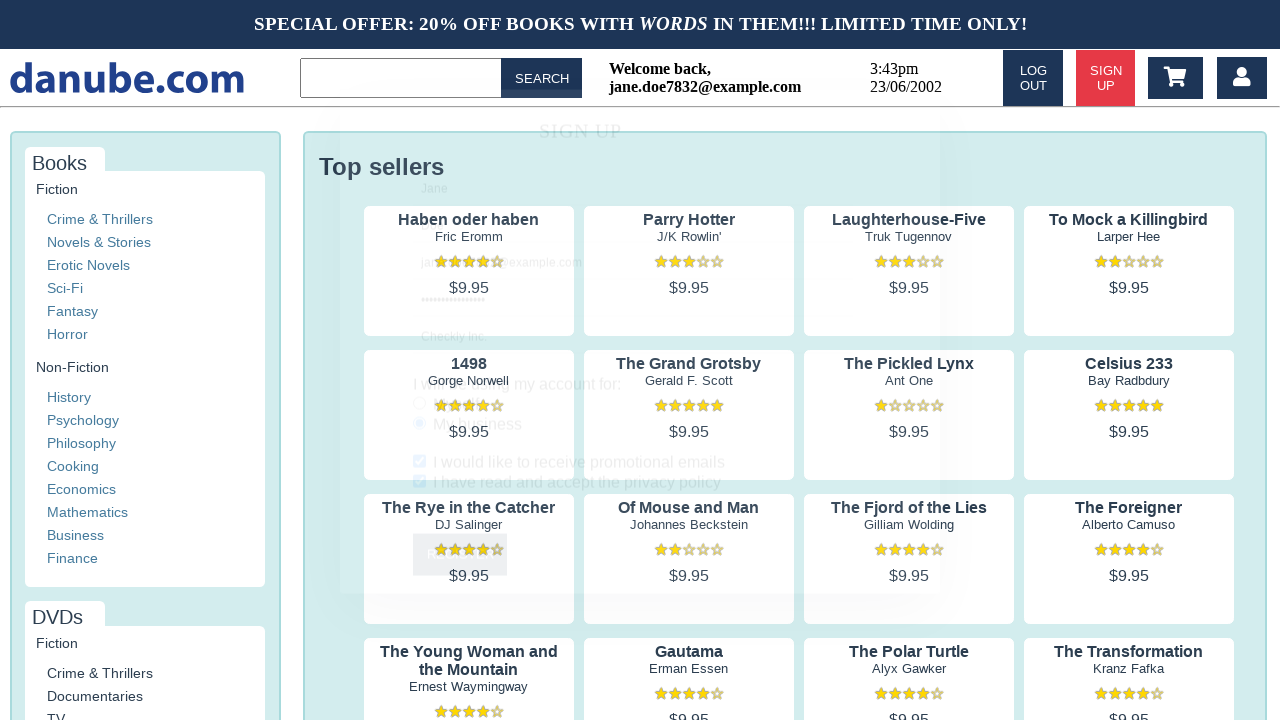

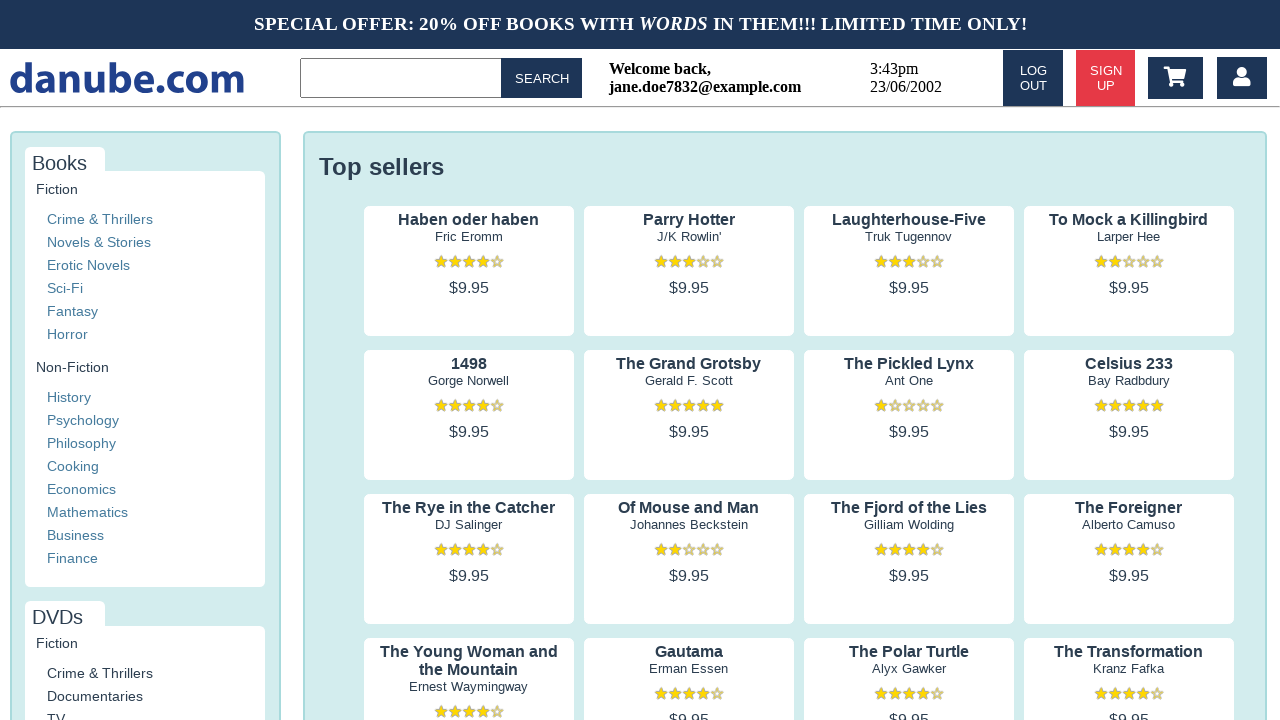